Tests dynamic loading functionality by clicking a start button and waiting for a "Hello World!" text element to appear, then clicking on it

Starting URL: https://the-internet.herokuapp.com/dynamic_loading/1

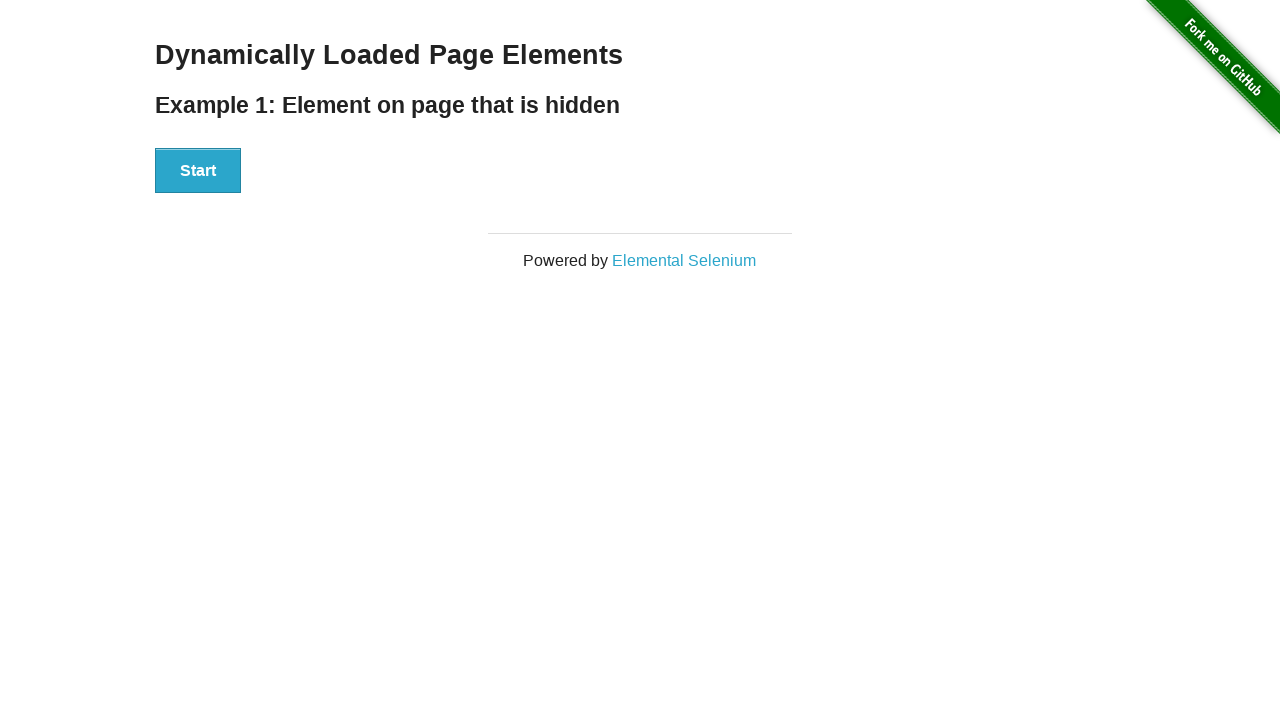

Clicked start button to begin dynamic loading at (198, 171) on #start button
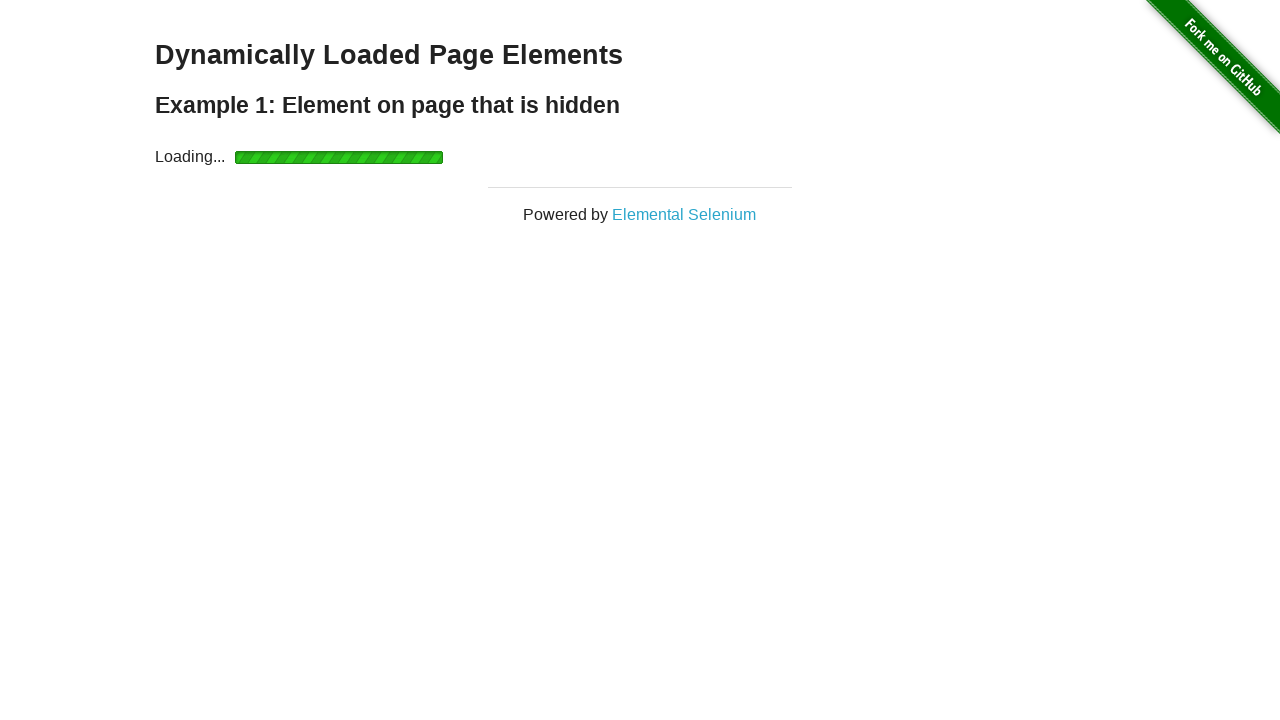

Waited for 'Hello World!' text element to appear
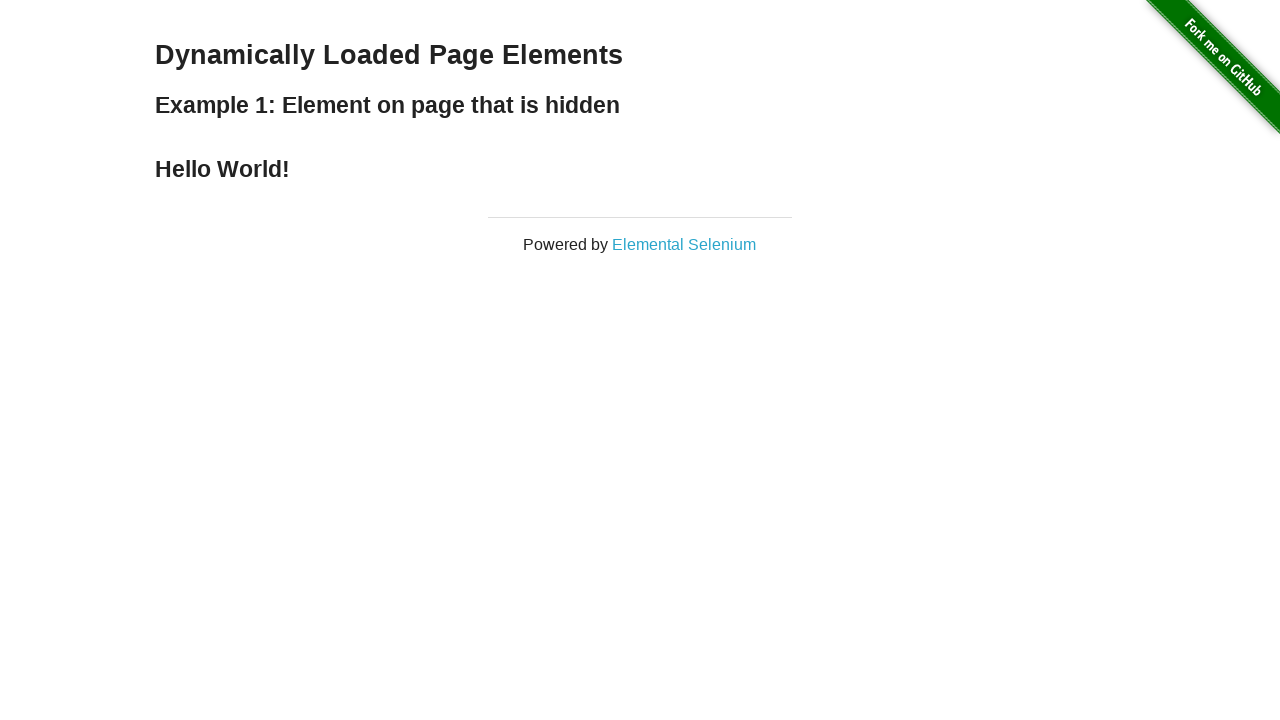

Clicked on 'Hello World!' text element at (640, 169) on text=Hello World!
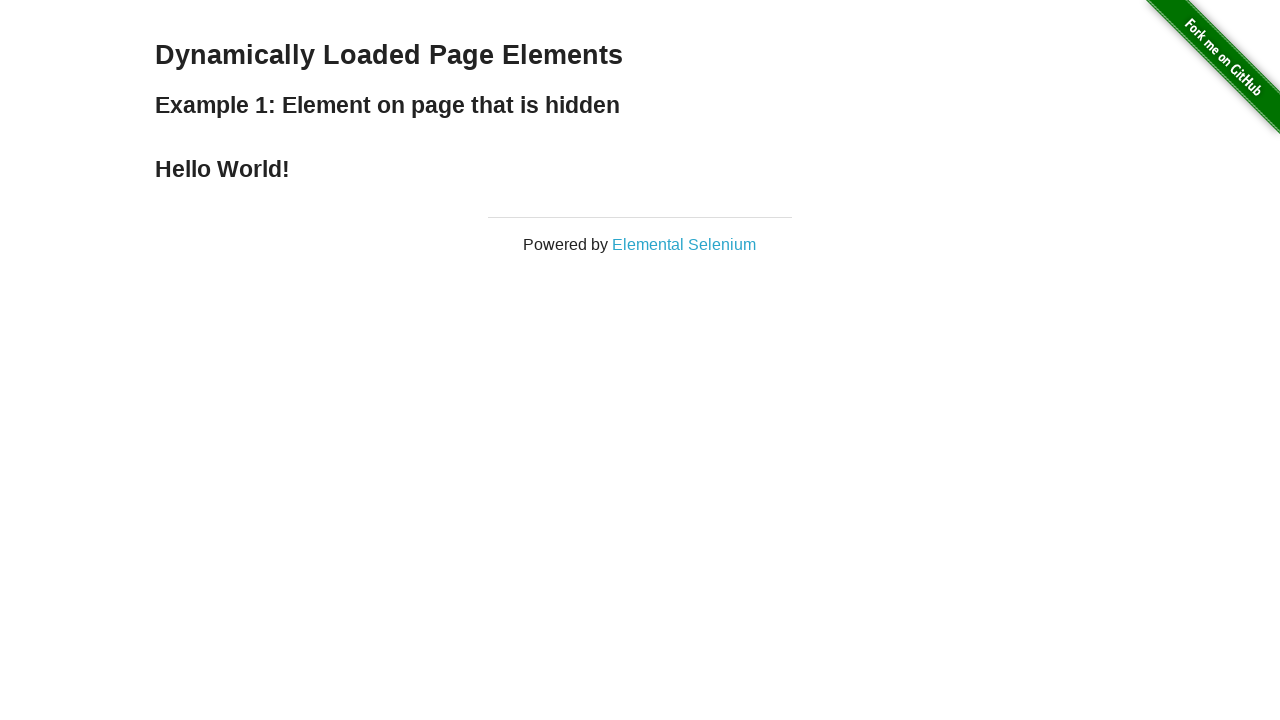

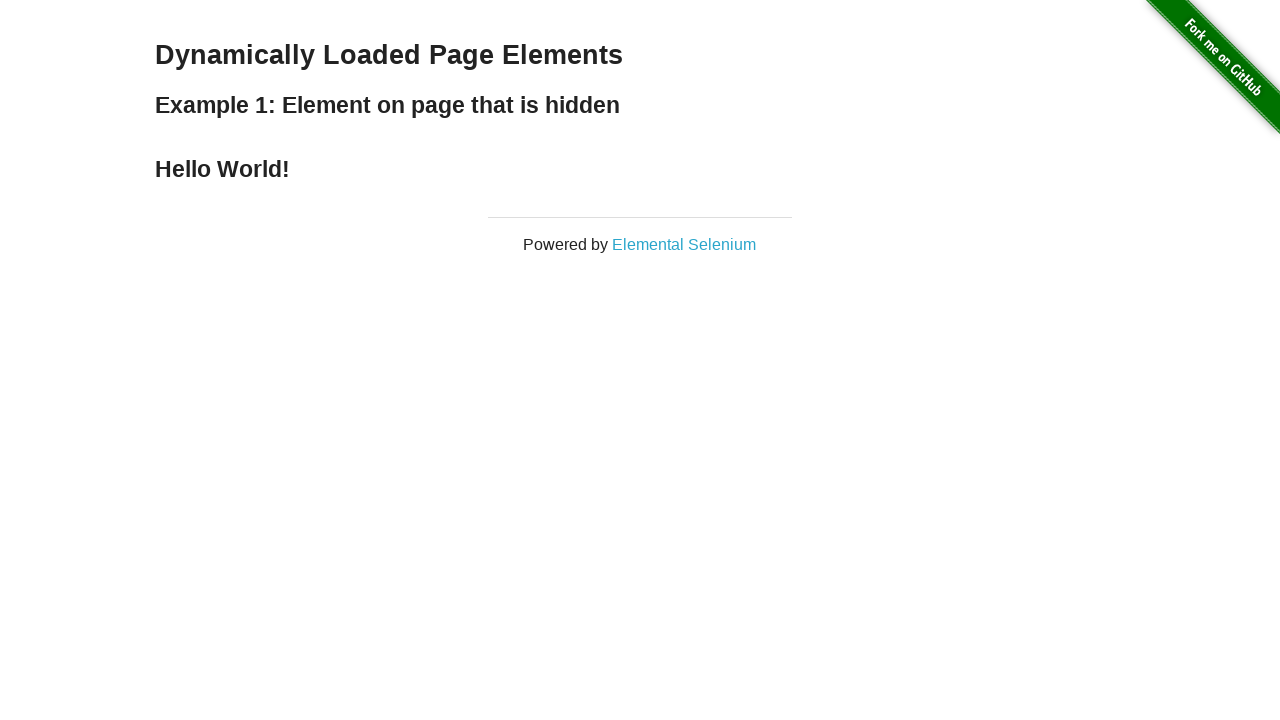